Navigates to a download page and clicks on a file download link

Starting URL: https://the-internet.herokuapp.com/download

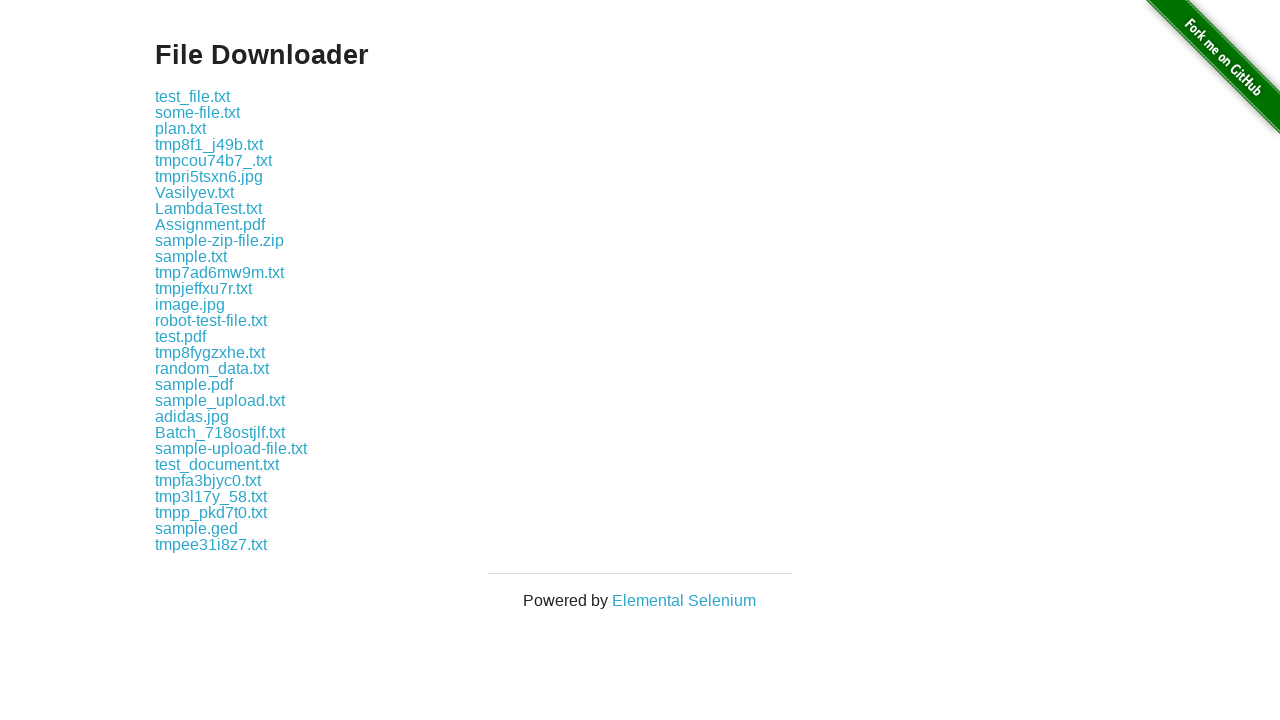

Navigated to download page at https://the-internet.herokuapp.com/download
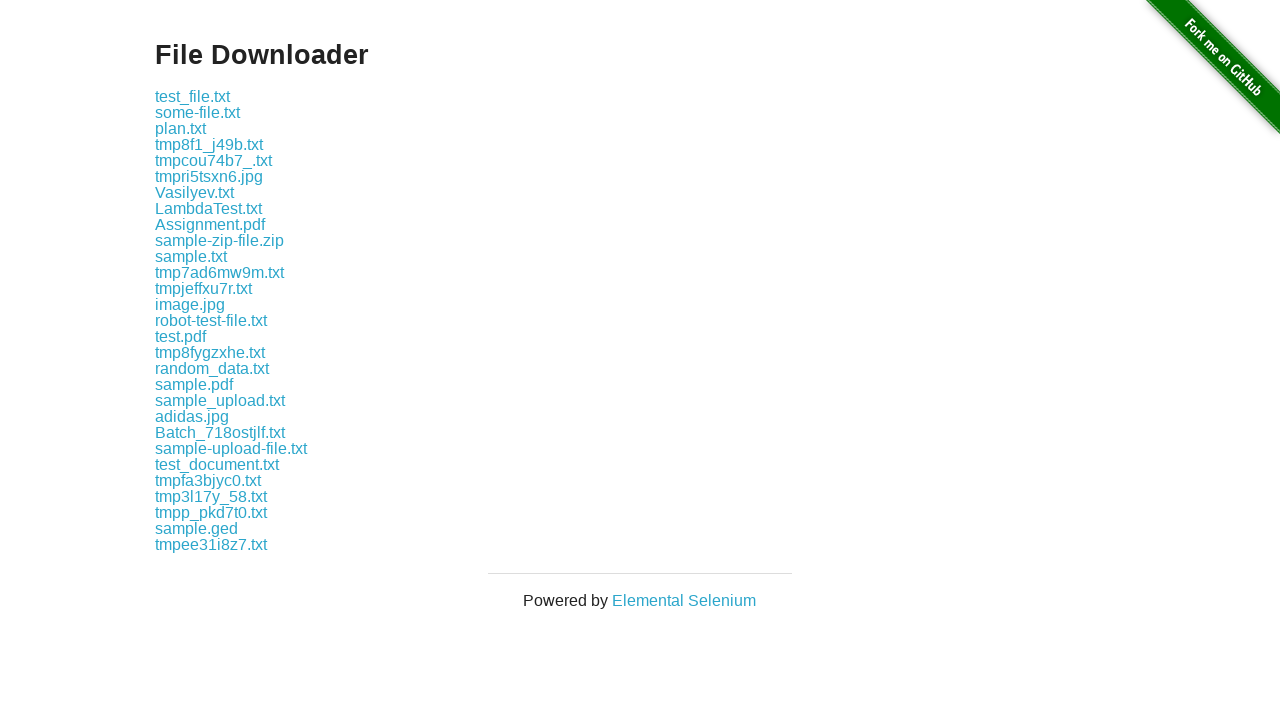

Clicked on LambdaTest.txt download link at (208, 208) on xpath=//a[text()='LambdaTest.txt']
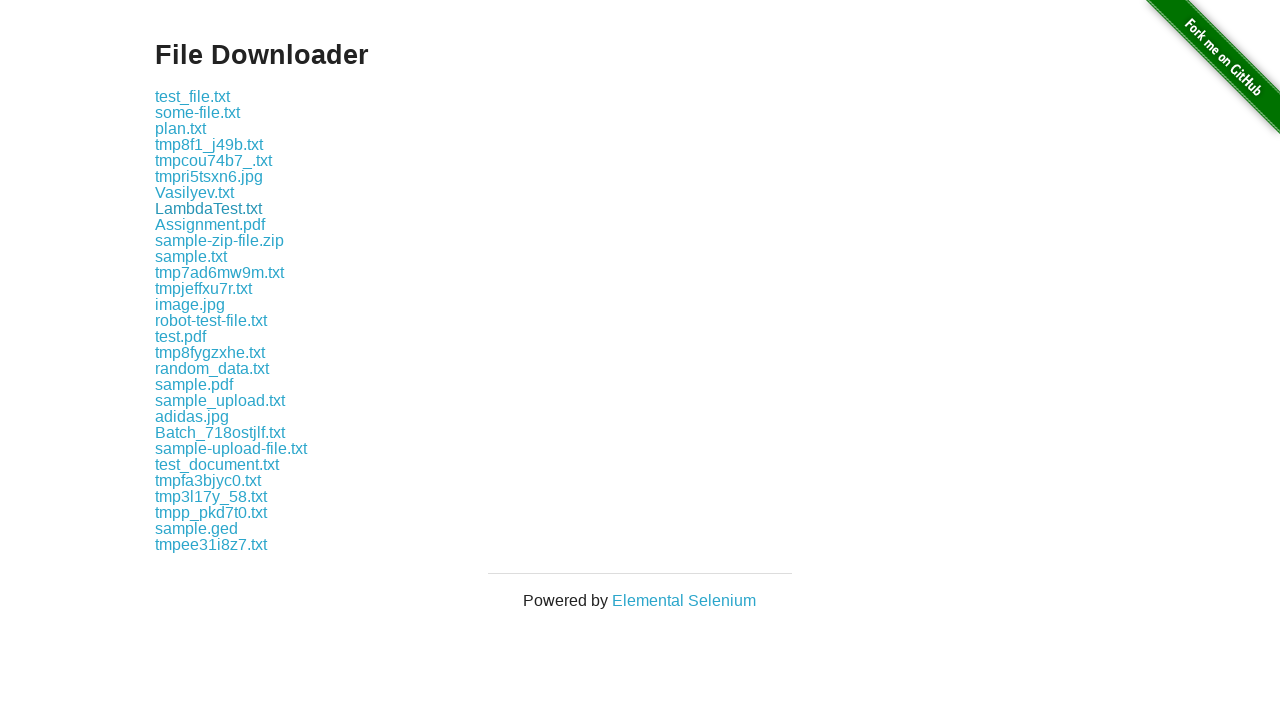

Waited 2 seconds for download to initiate
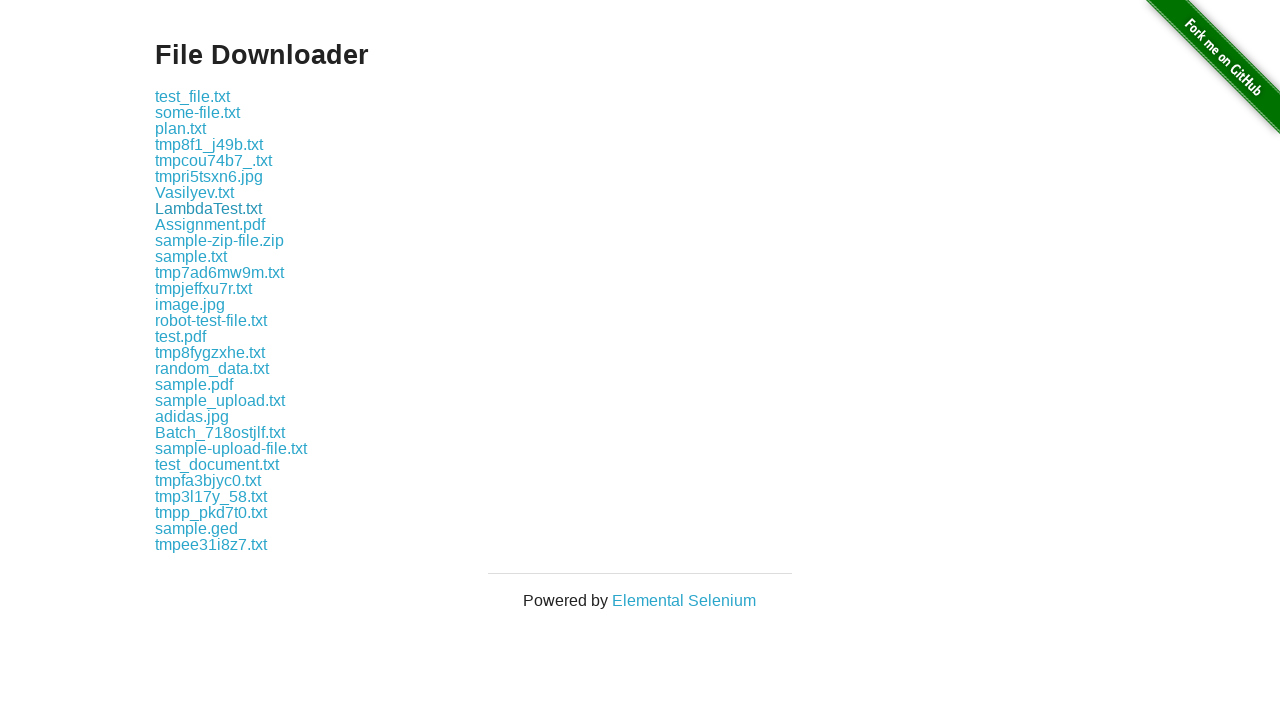

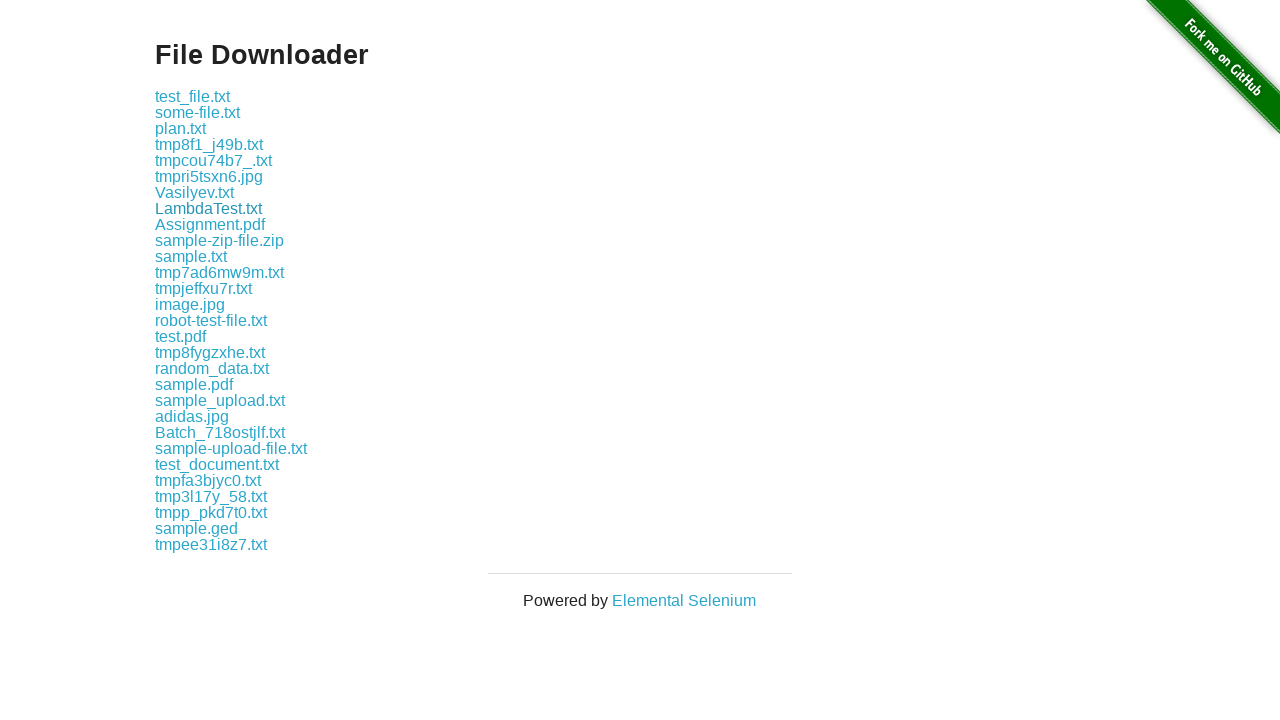